Tests radio button functionality by checking selection state and clicking to select a radio button

Starting URL: http://omayo.blogspot.com/

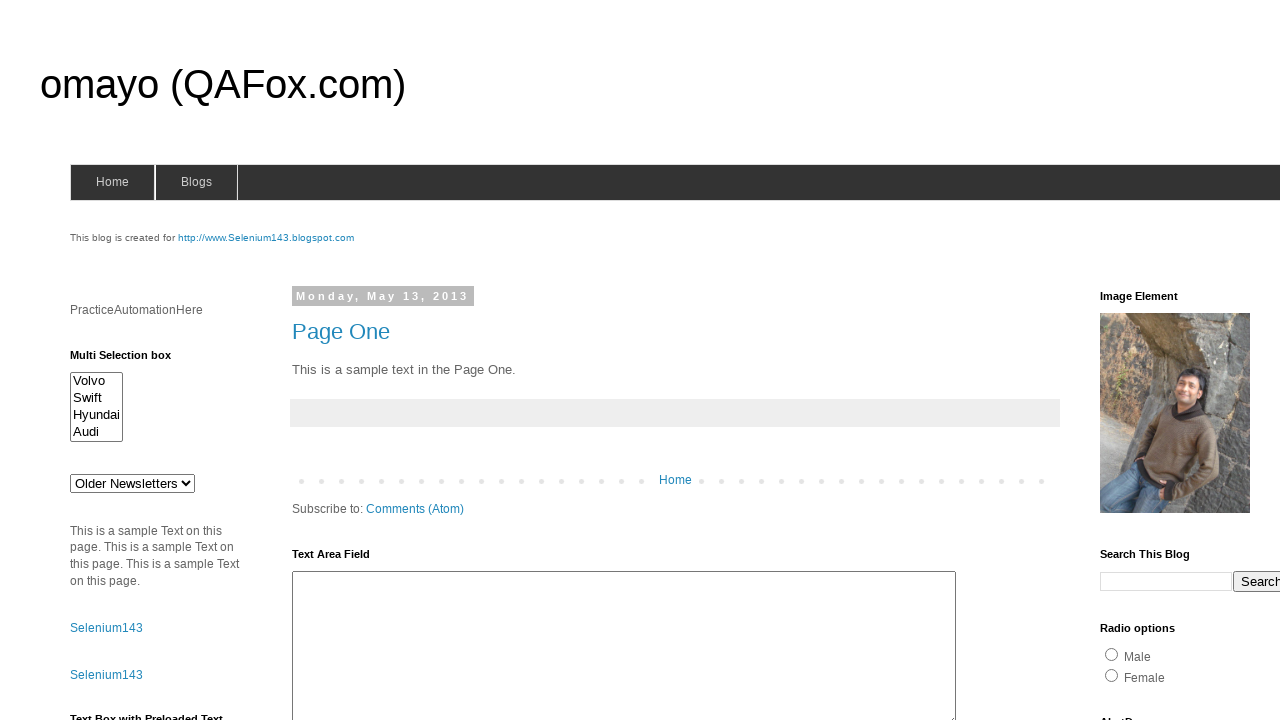

Waited for orange radio button to be present
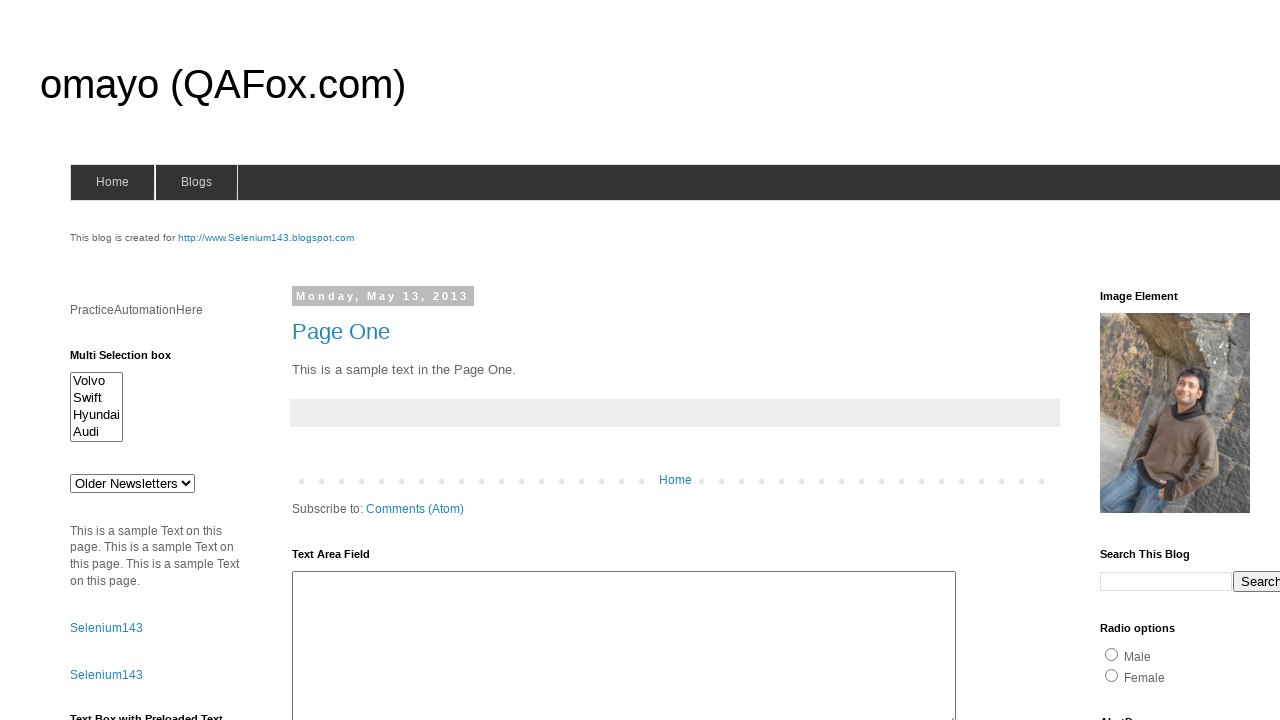

Waited for blue radio button to be present
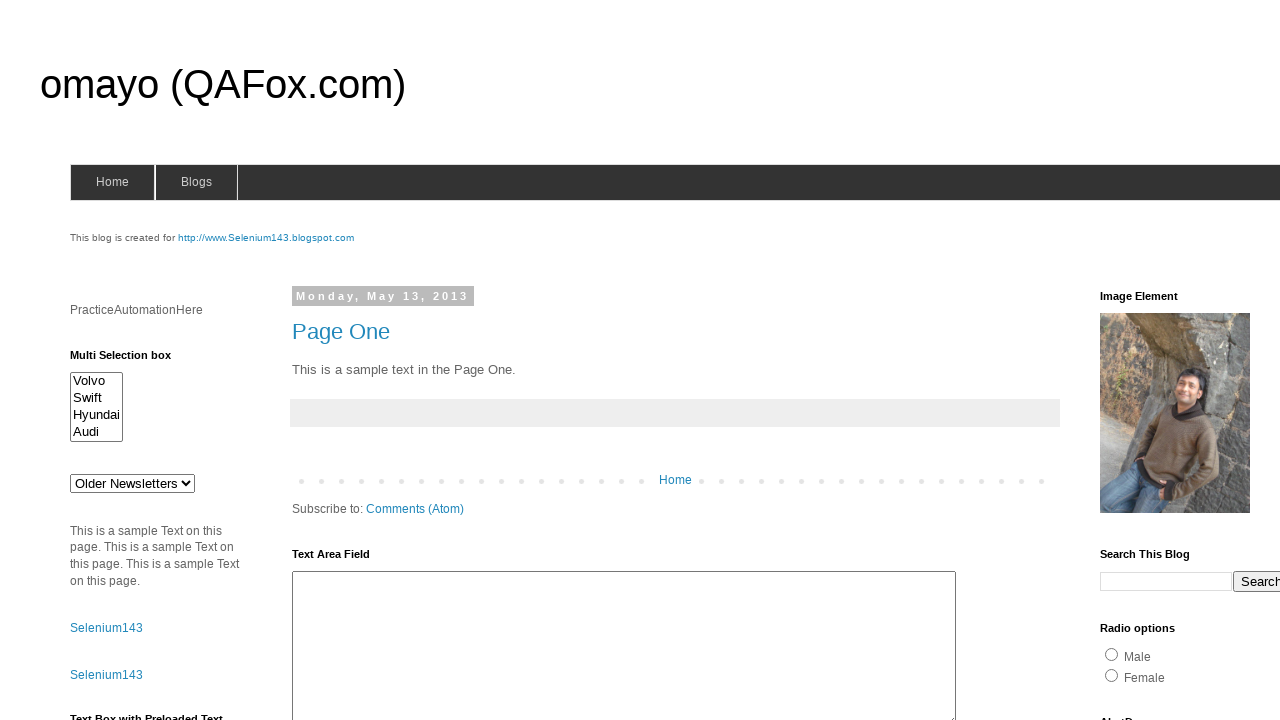

Checked if orange radio button is selected
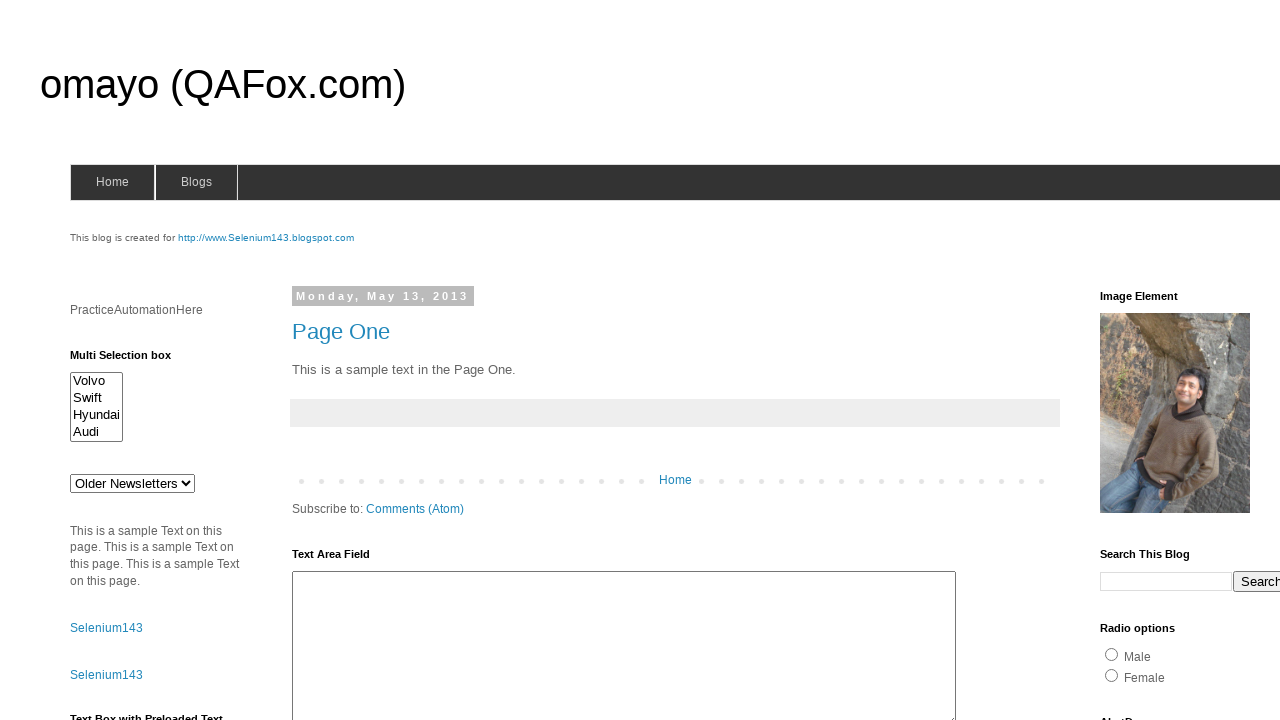

Checked if blue radio button is selected
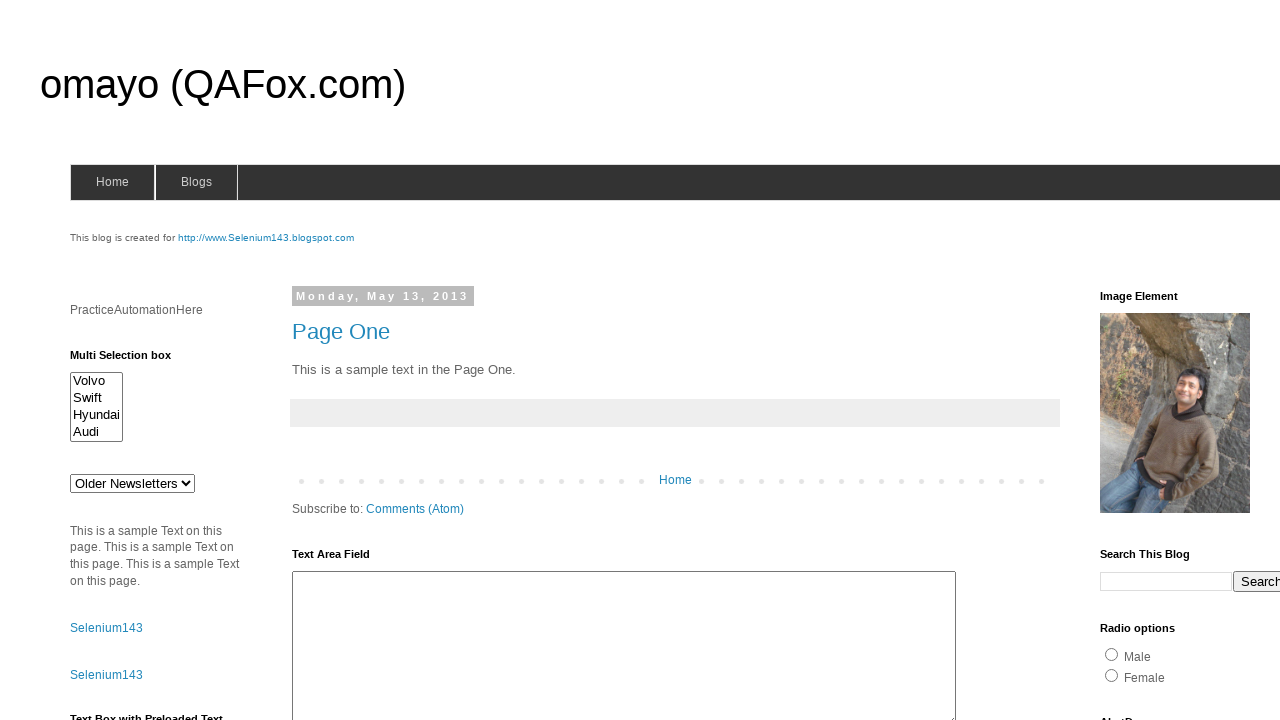

Clicked orange radio button to select it at (1152, 361) on [value='orange']
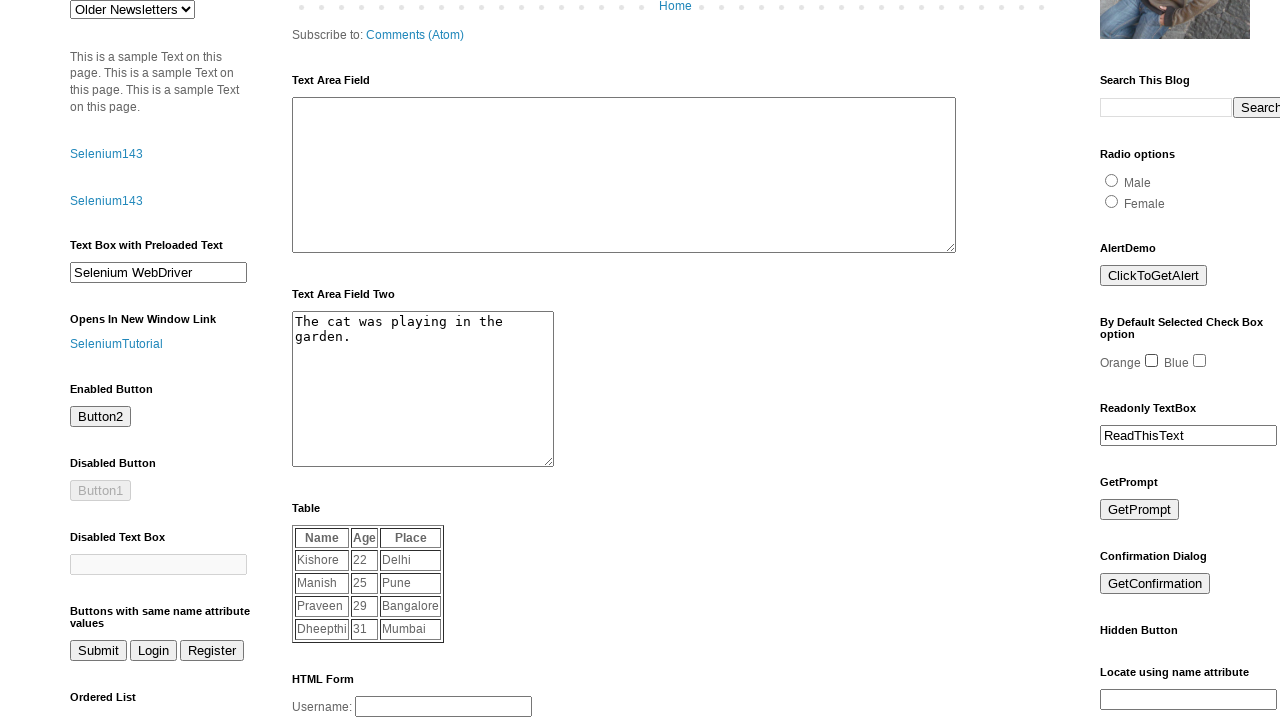

Verified orange radio button is now selected
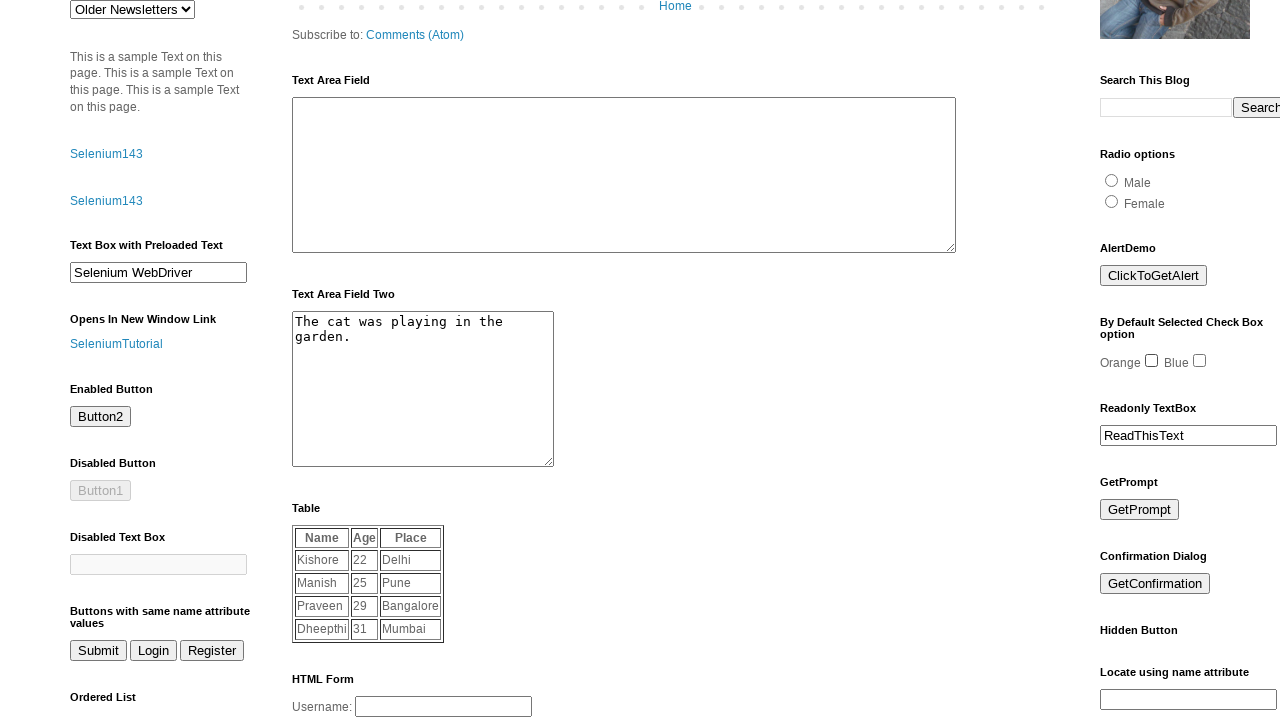

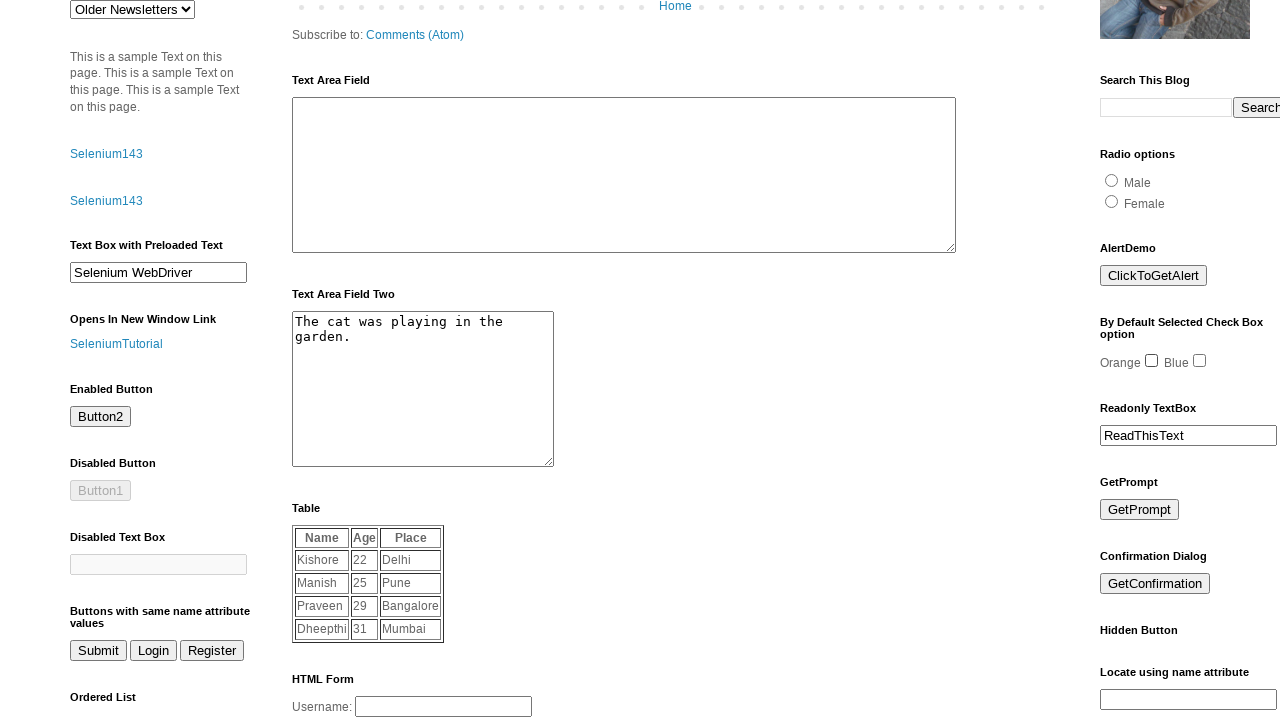